Verifies the TechTransfer submenu is visible and clickable in the Browse APIs section

Starting URL: https://api.nasa.gov

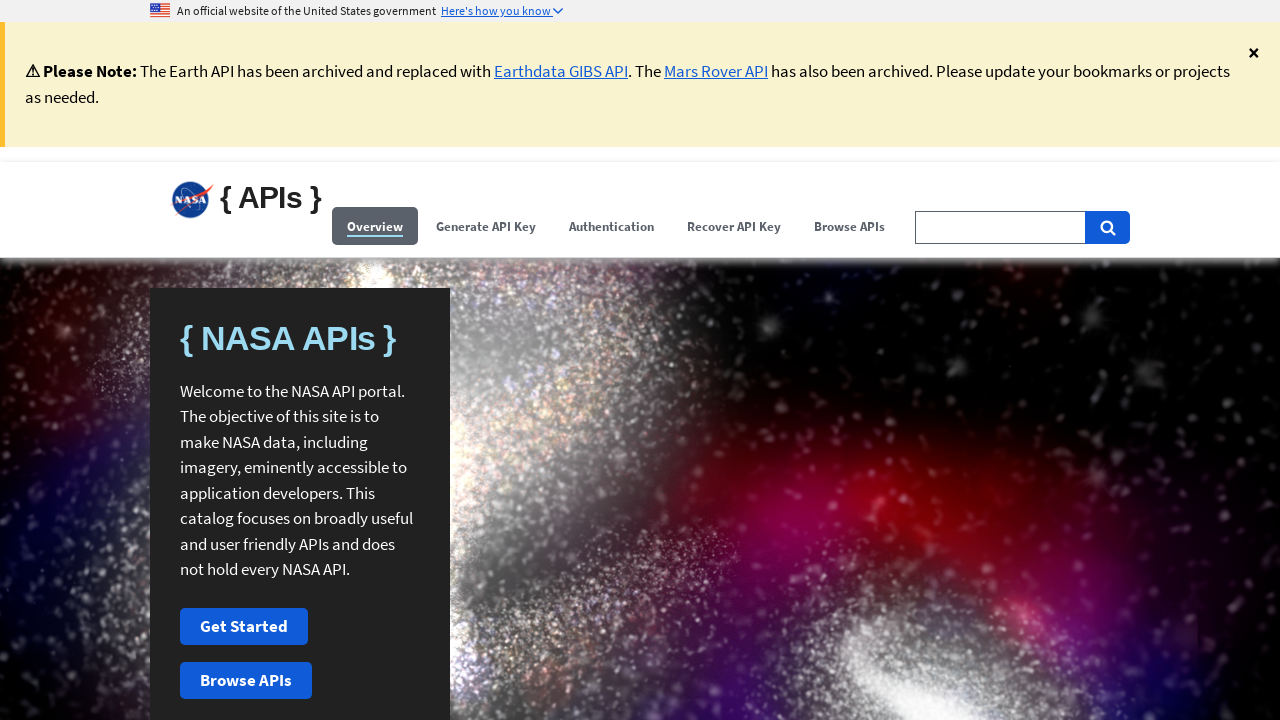

Clicked Browse APIs menu to expand submenu options at (850, 226) on (//span[contains(.,'Browse APIs')])[1]
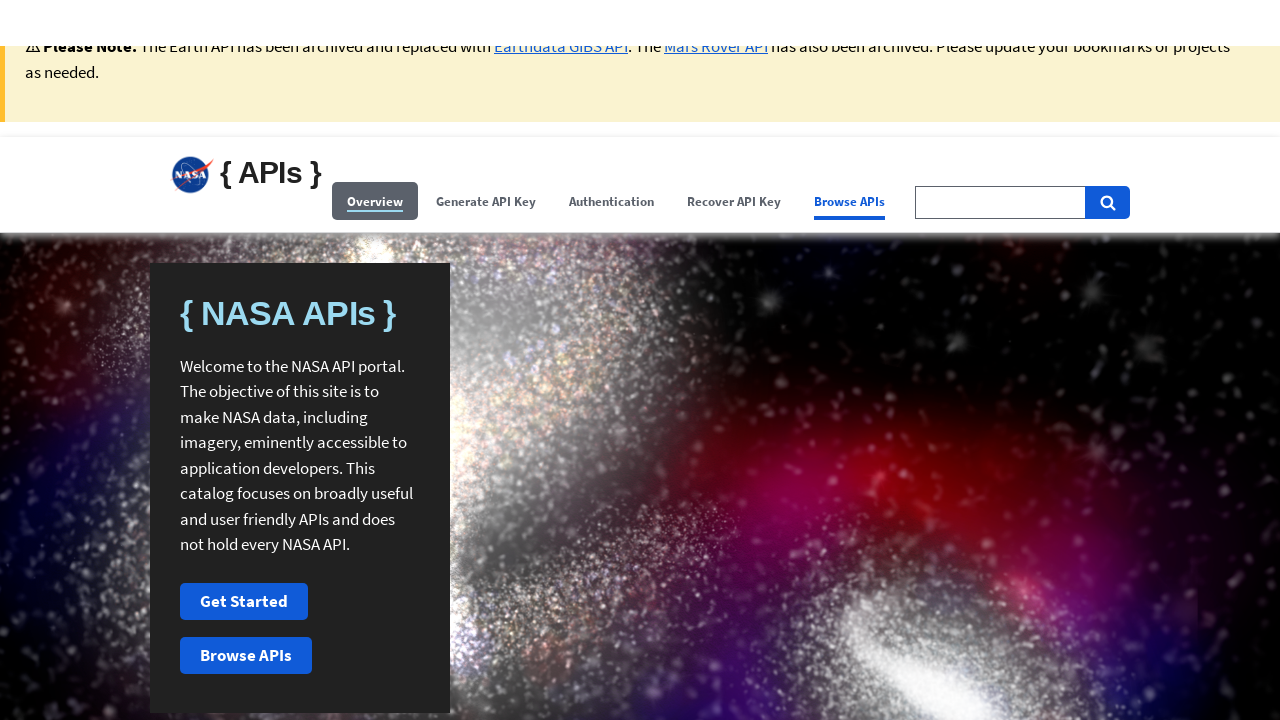

Waited for TechTransfer submenu button to be visible
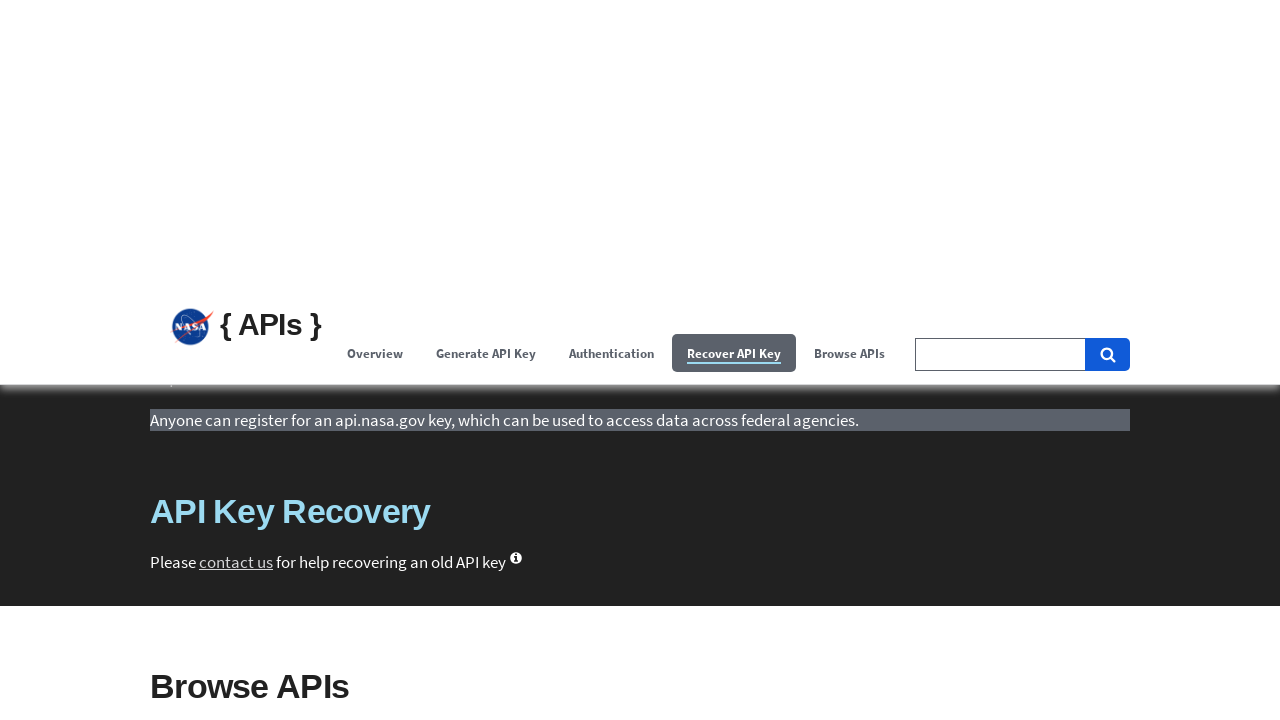

Clicked TechTransfer button in the Browse APIs submenu at (640, 360) on xpath=//button[@id='techtransfer']
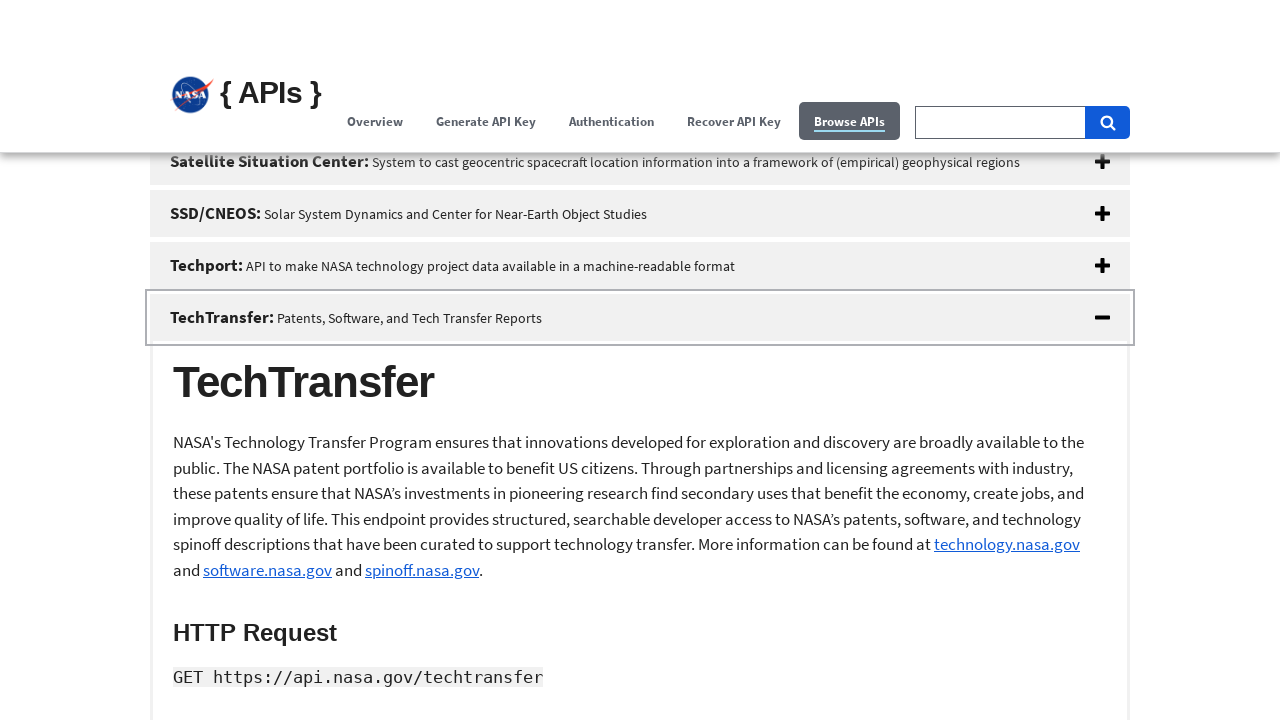

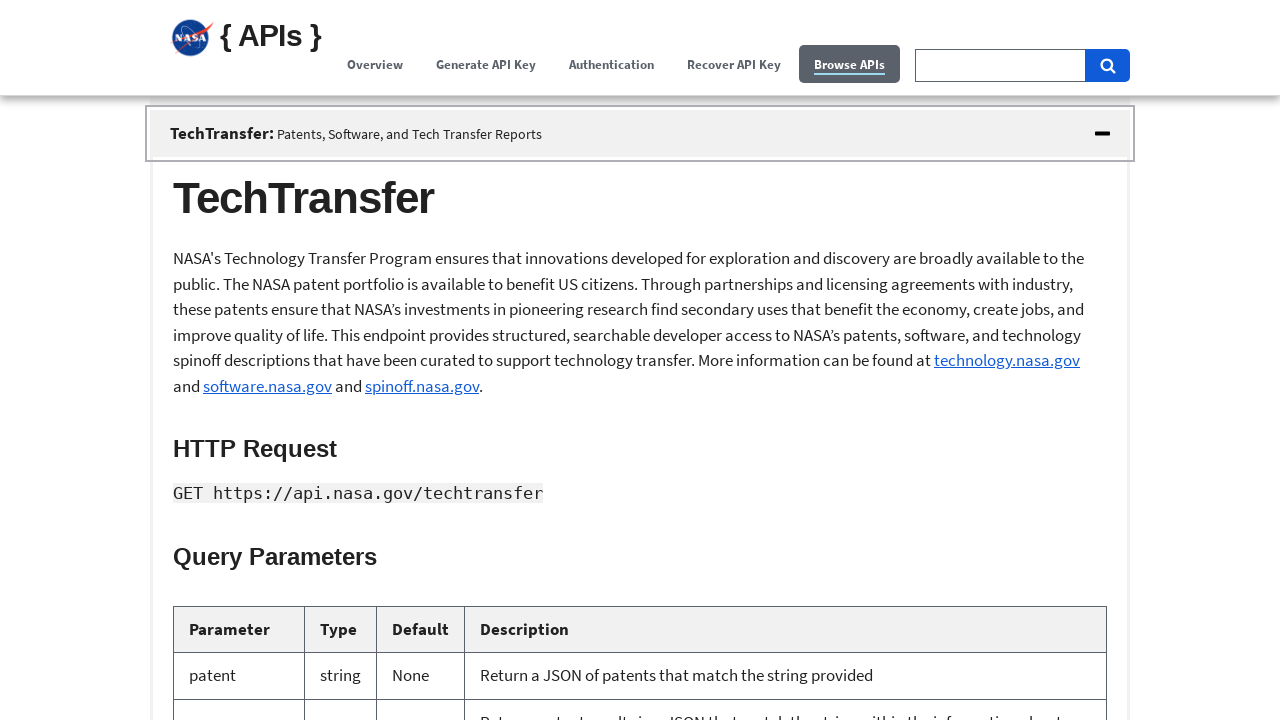